Tests triangle classifier with isosceles triangle sides (5, 4, 4) expecting "Isosceles" classification

Starting URL: https://testpages.eviltester.com/styled/apps/triangle/triangle001.html

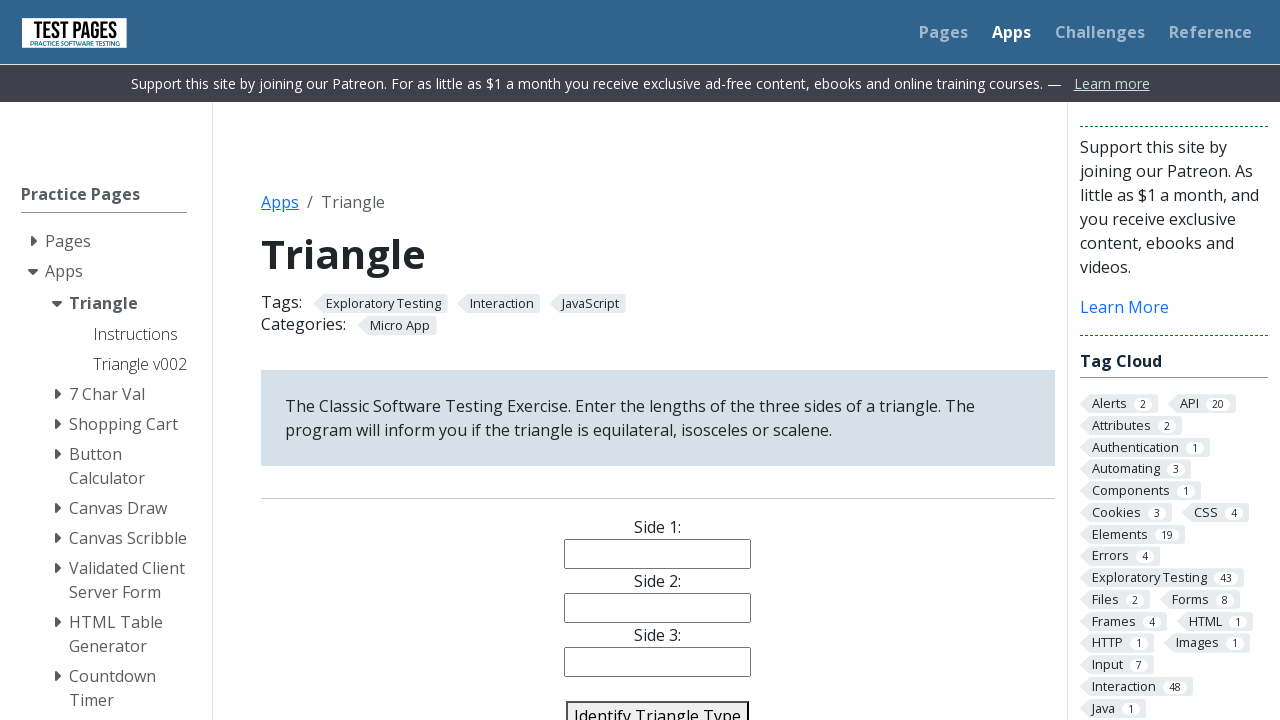

Cleared side 1 input field on #side1
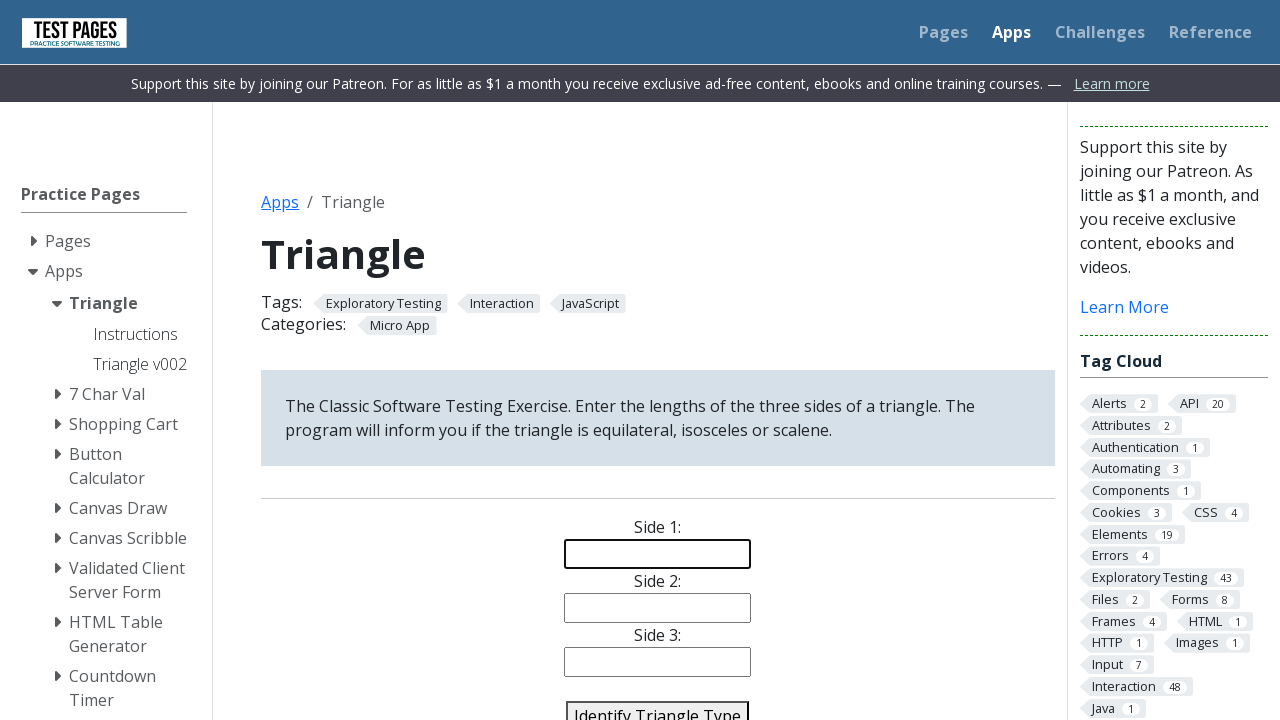

Cleared side 2 input field on #side2
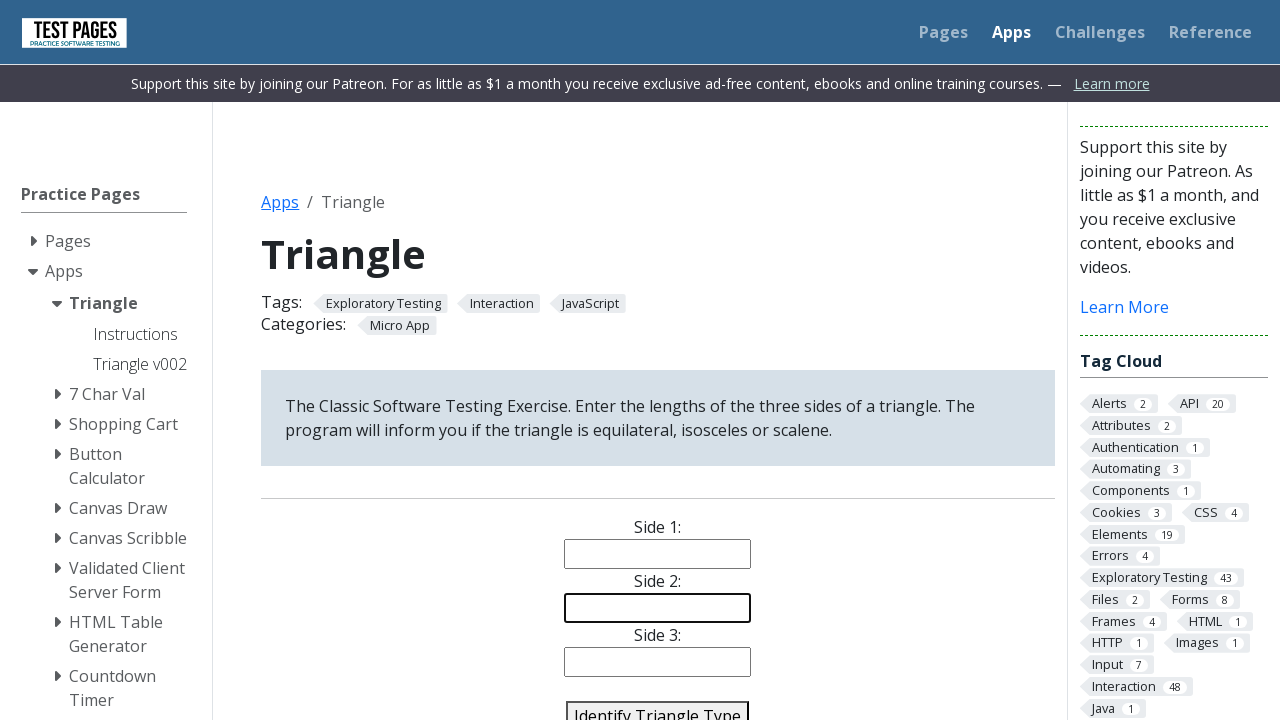

Cleared side 3 input field on #side3
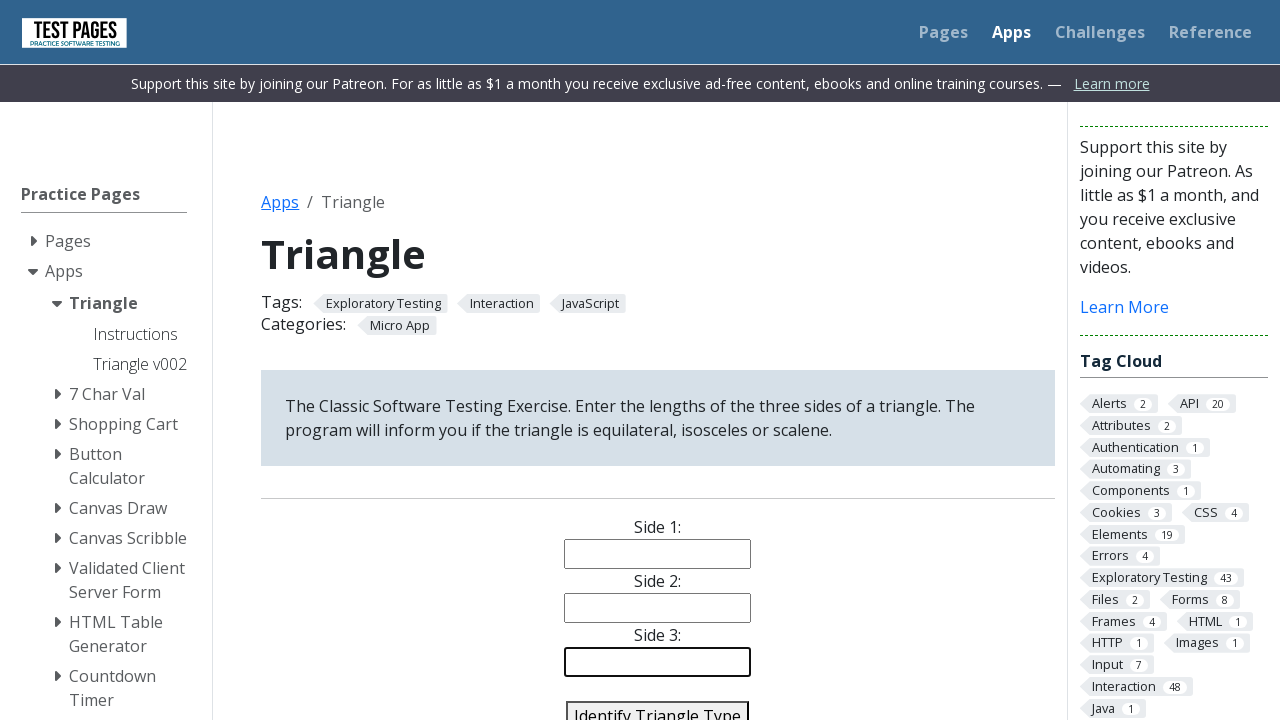

Filled side 1 with value 5 on #side1
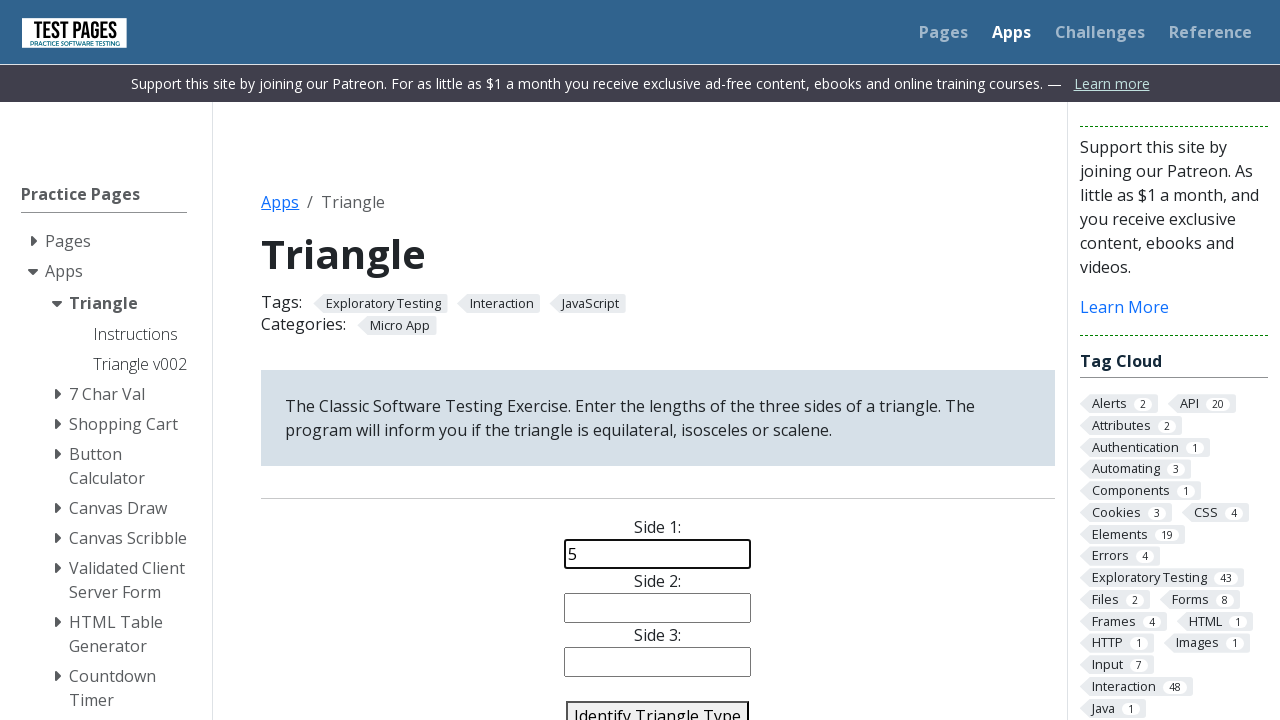

Filled side 2 with value 4 on #side2
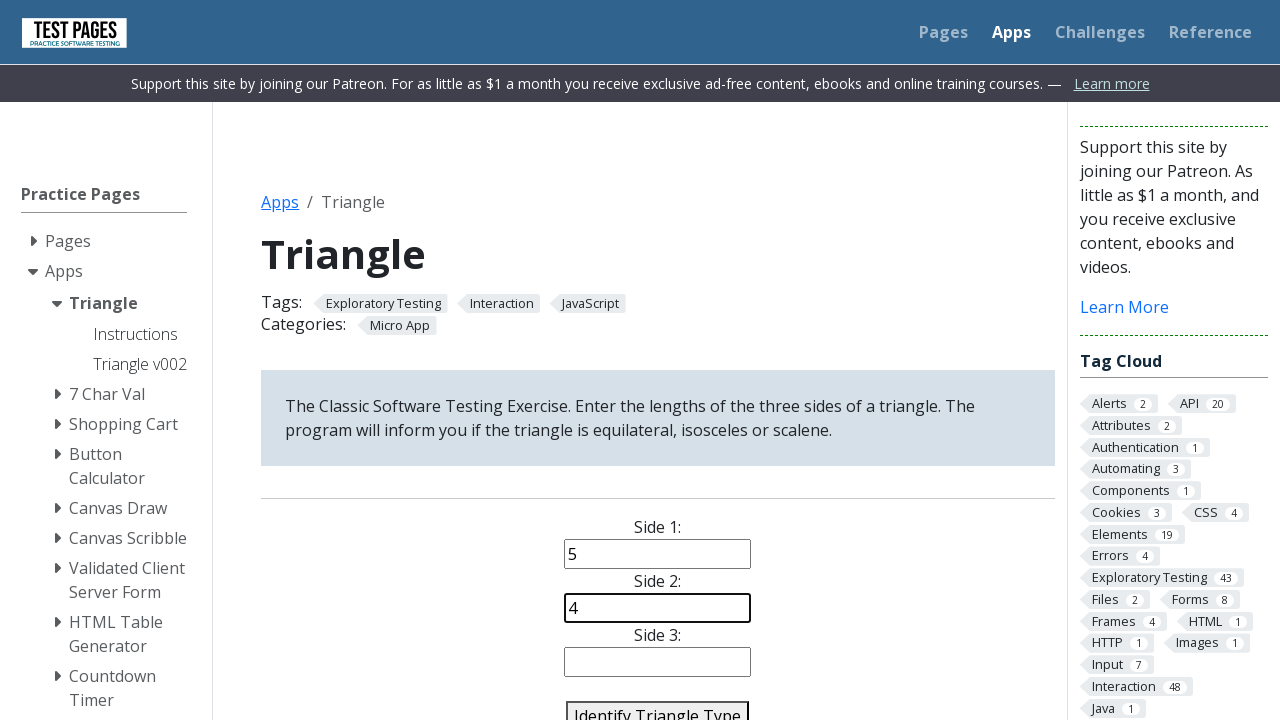

Filled side 3 with value 4 on #side3
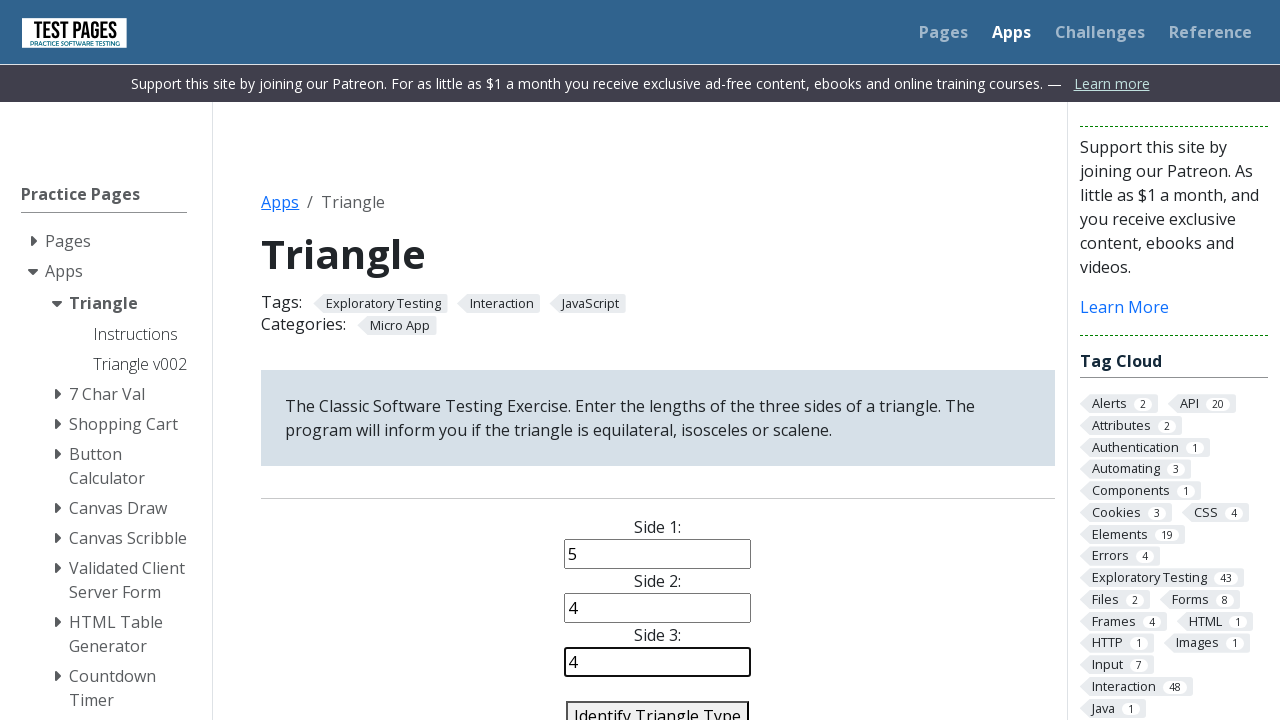

Clicked identify triangle button at (658, 705) on #identify-triangle-action
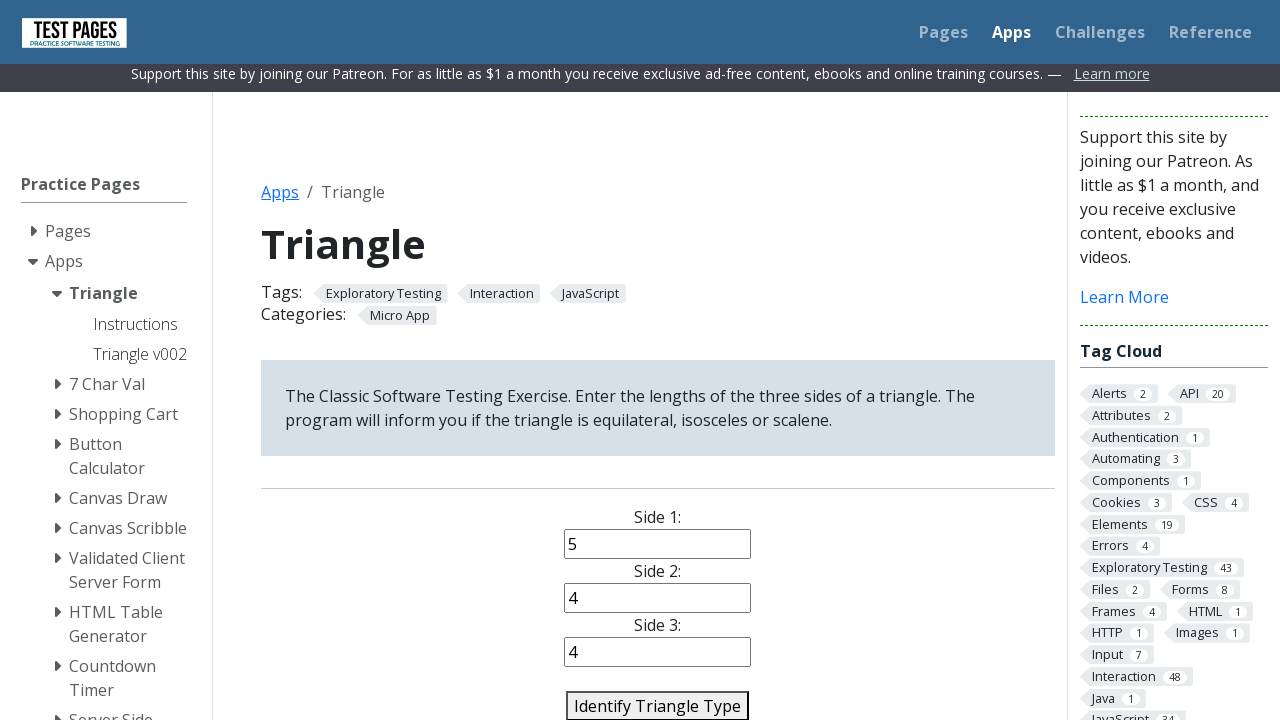

Verified triangle classification is 'Isosceles' for sides (5, 4, 4)
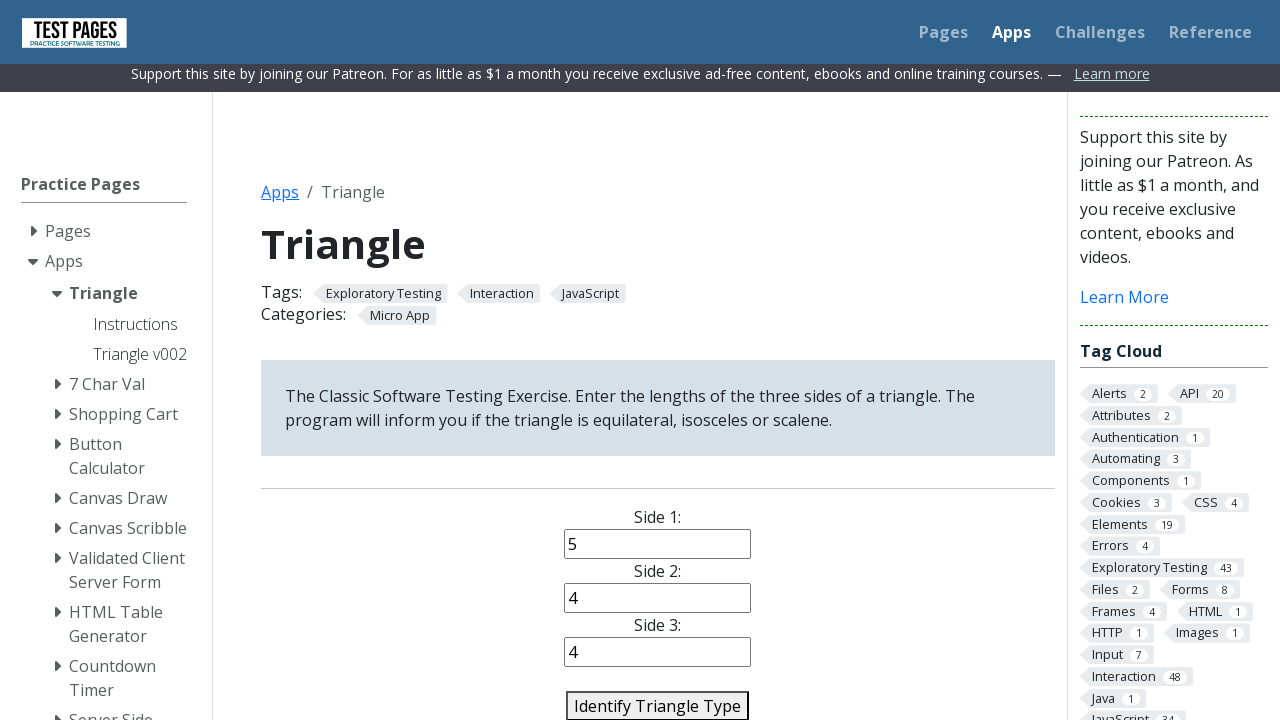

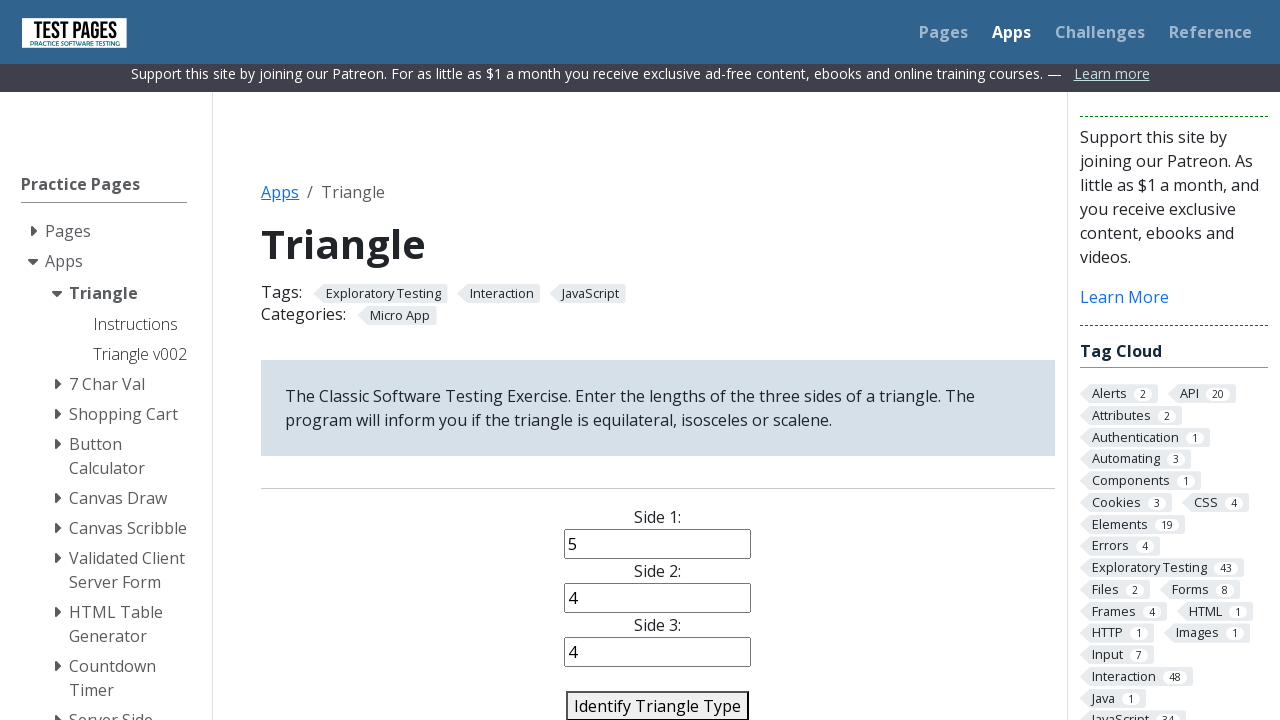